Tests marking all items as completed using the toggle-all checkbox after creating 3 todos.

Starting URL: https://demo.playwright.dev/todomvc

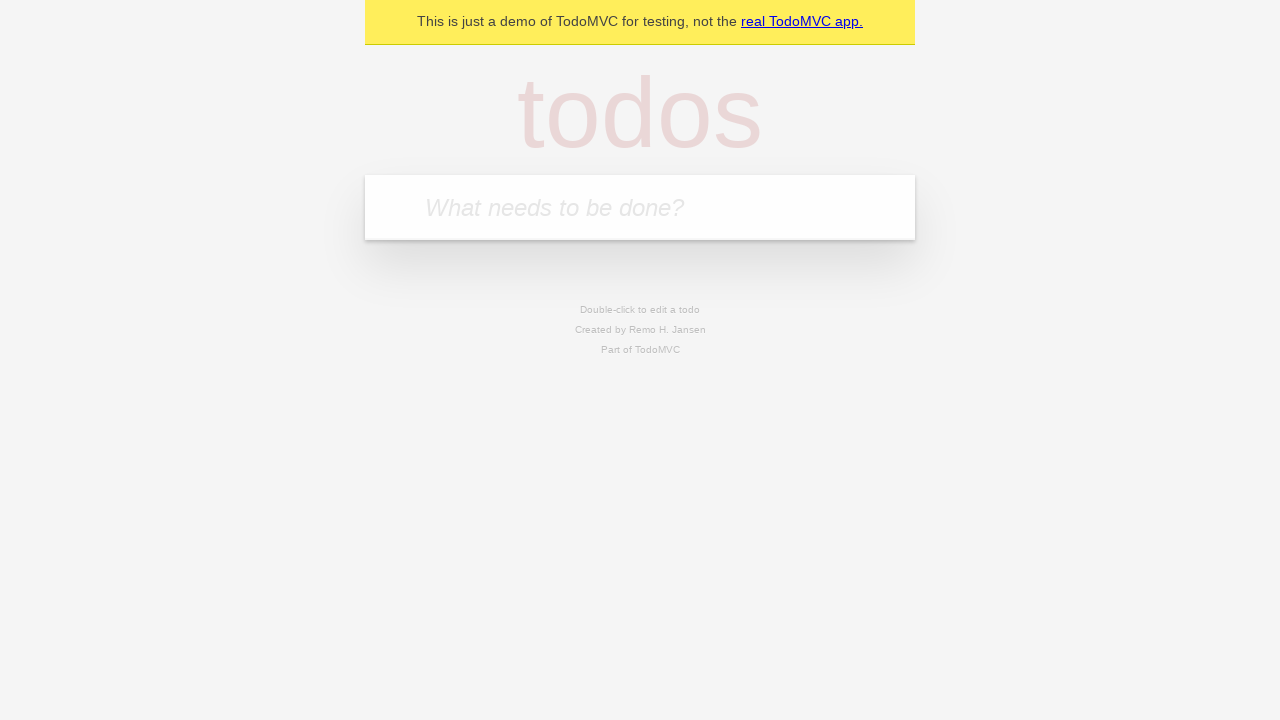

Filled new-todo field with 'buy some cheese' on .new-todo
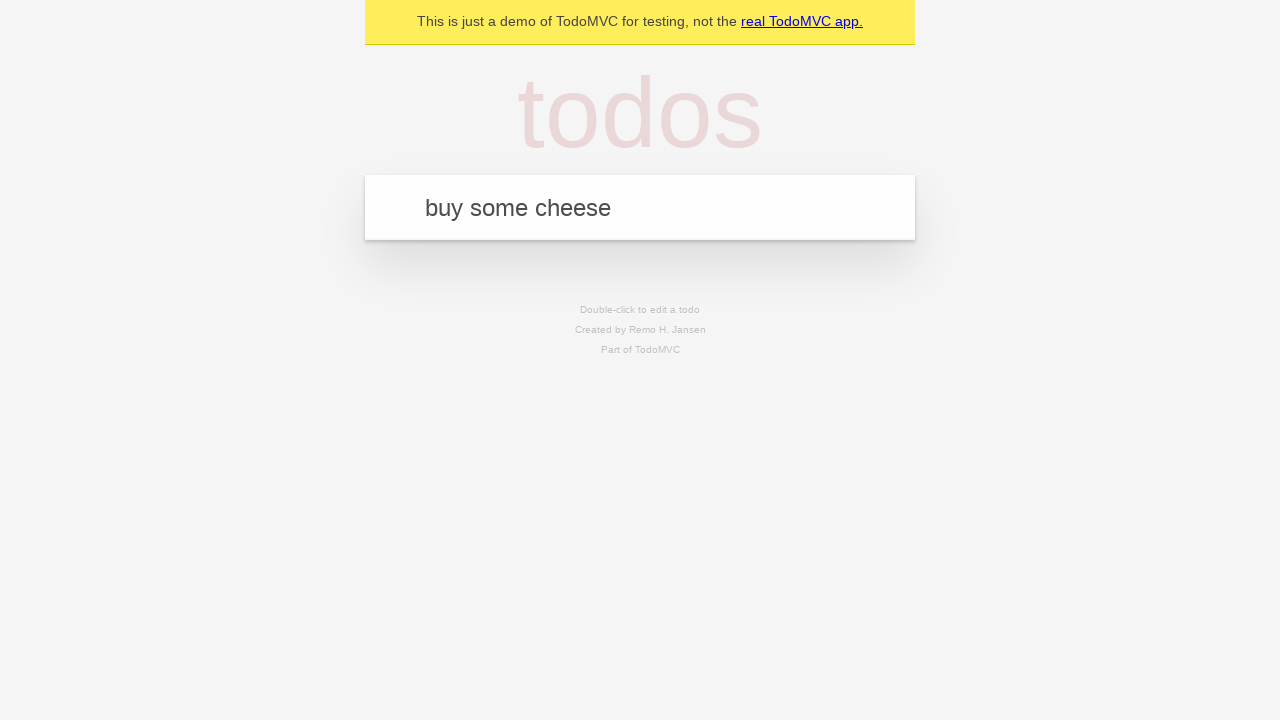

Pressed Enter to create first todo 'buy some cheese' on .new-todo
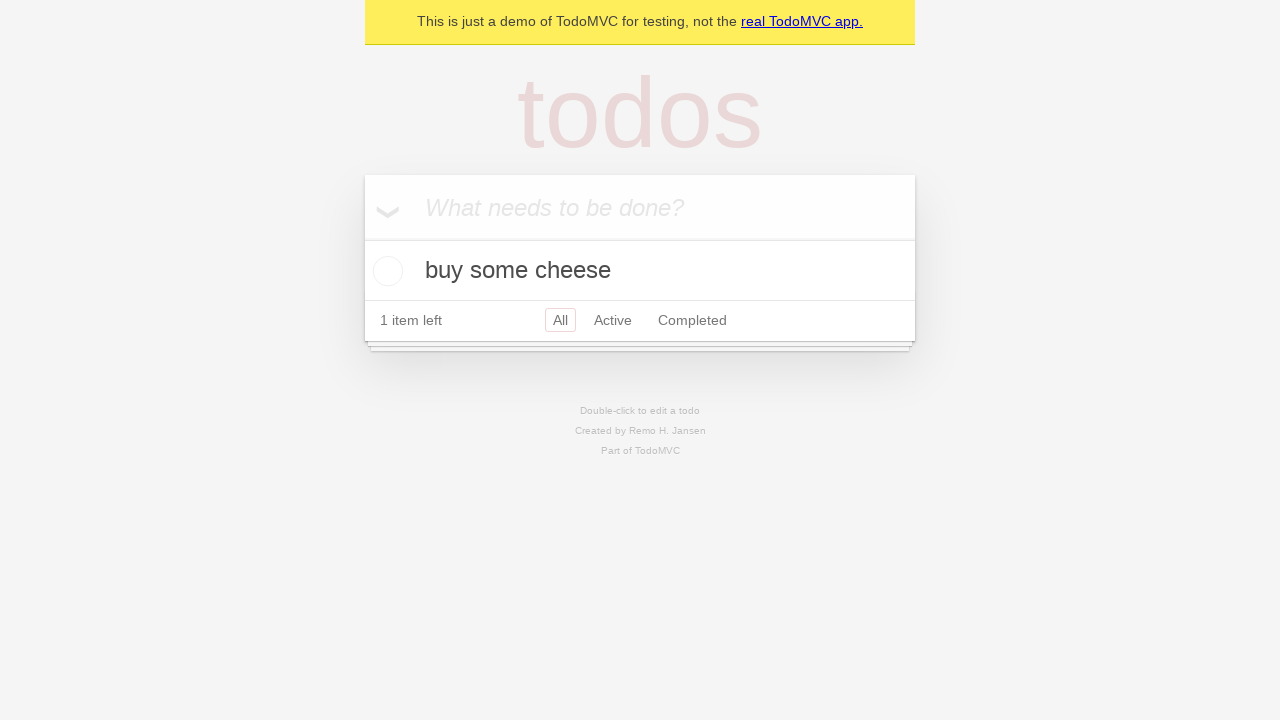

Filled new-todo field with 'feed the cat' on .new-todo
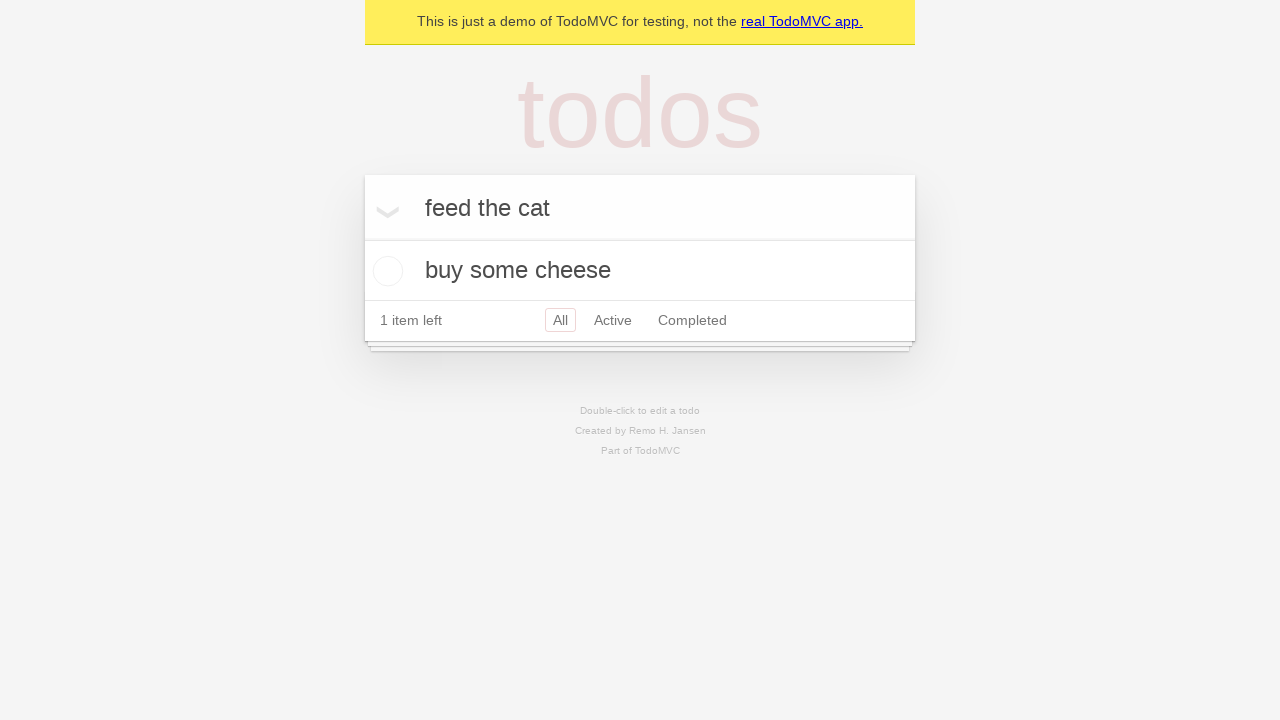

Pressed Enter to create second todo 'feed the cat' on .new-todo
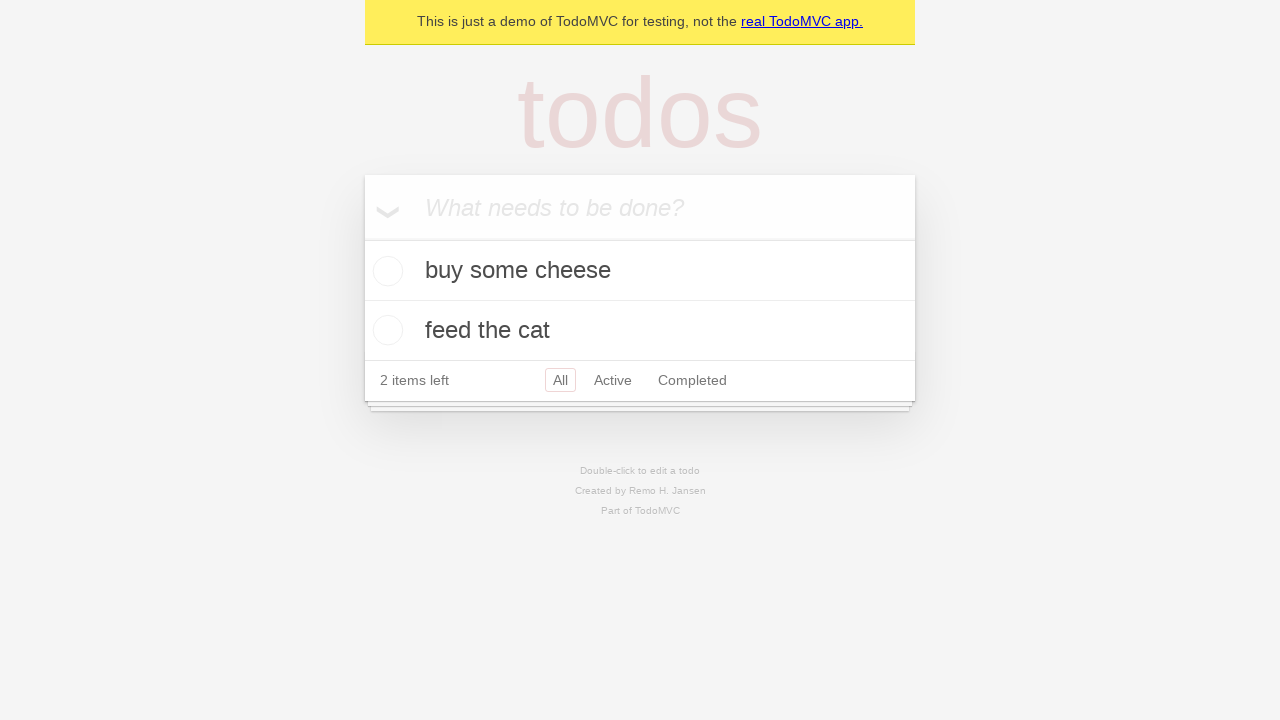

Filled new-todo field with 'book a doctors appointment' on .new-todo
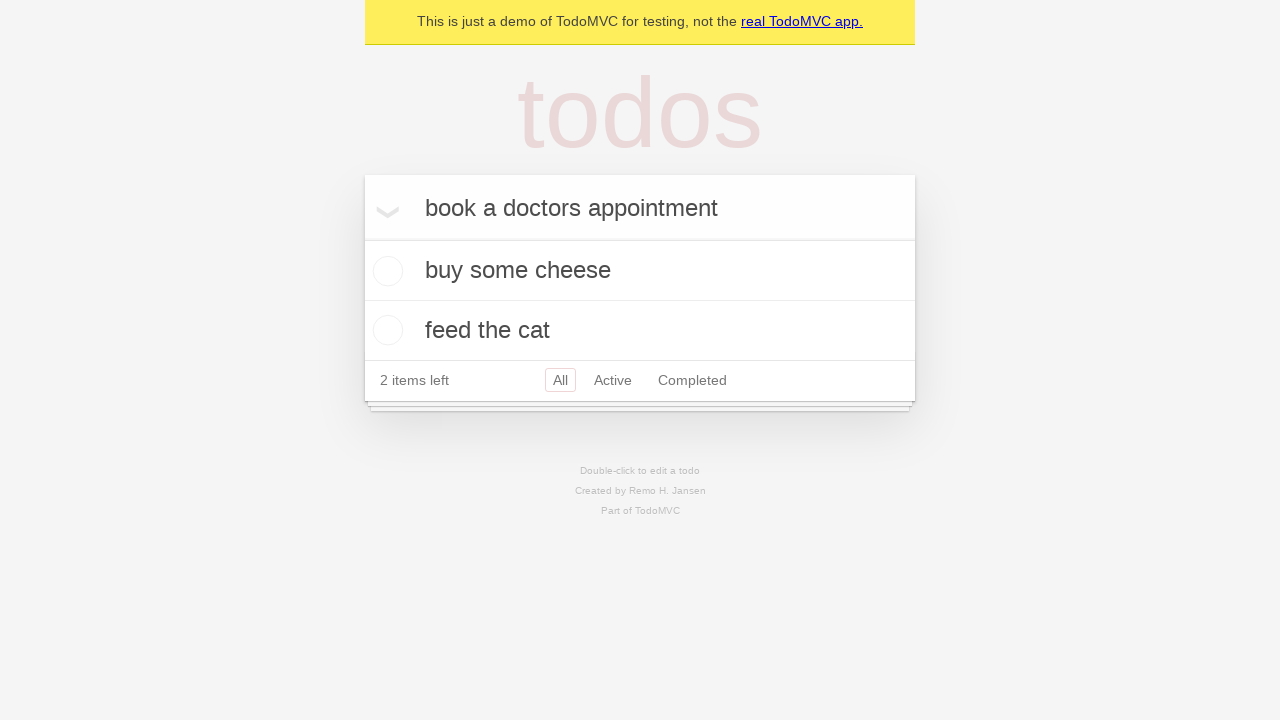

Pressed Enter to create third todo 'book a doctors appointment' on .new-todo
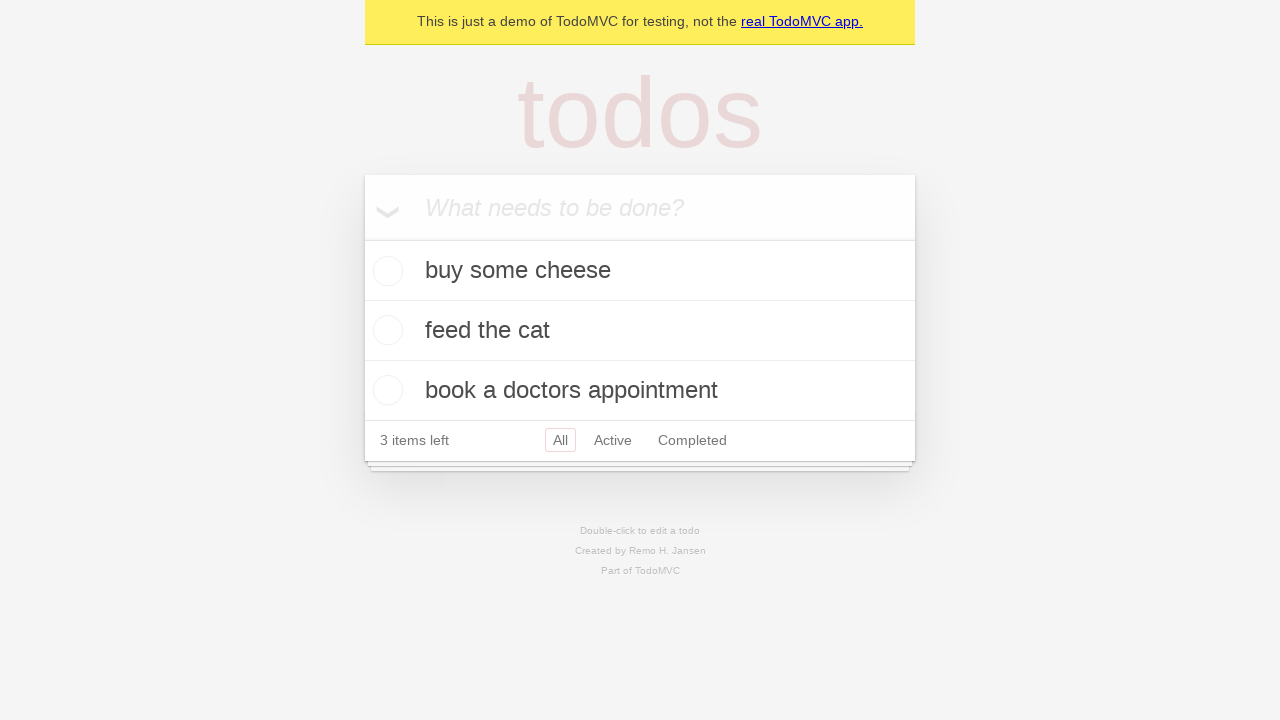

Waited for all 3 todos to appear in the list
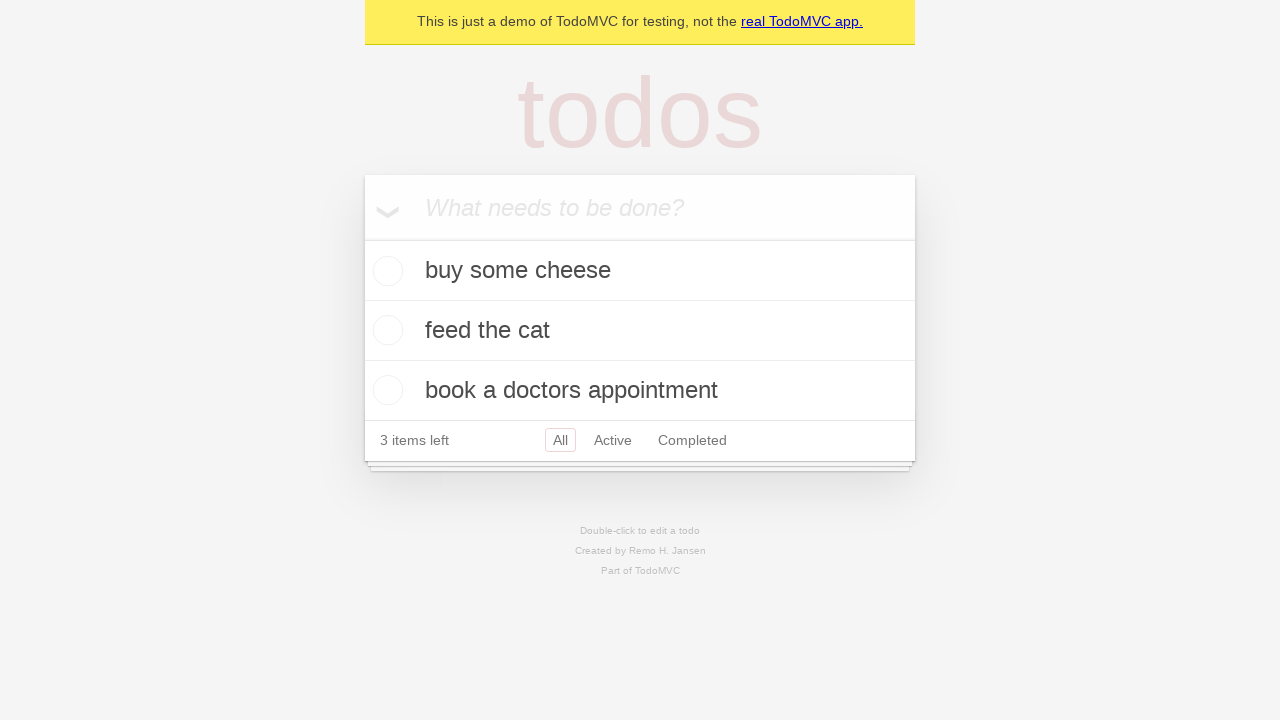

Checked toggle-all checkbox to mark all todos as completed at (362, 238) on .toggle-all
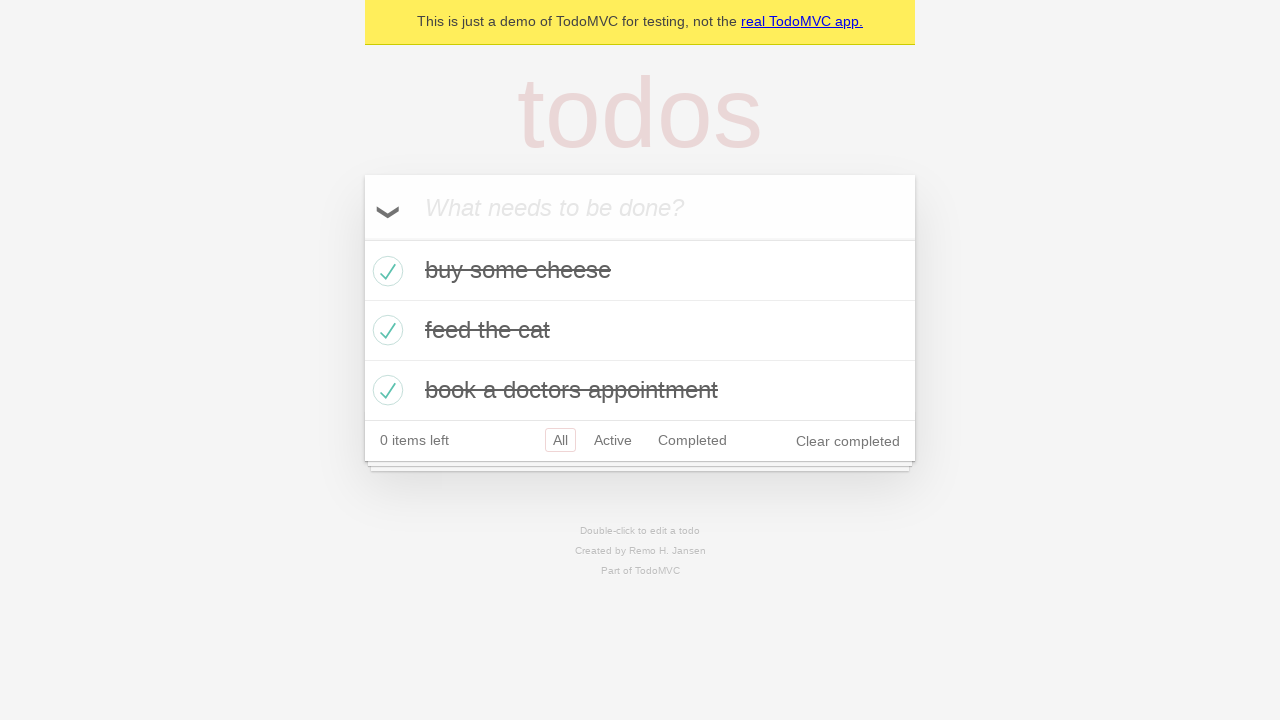

Waited for all todos to be marked as completed
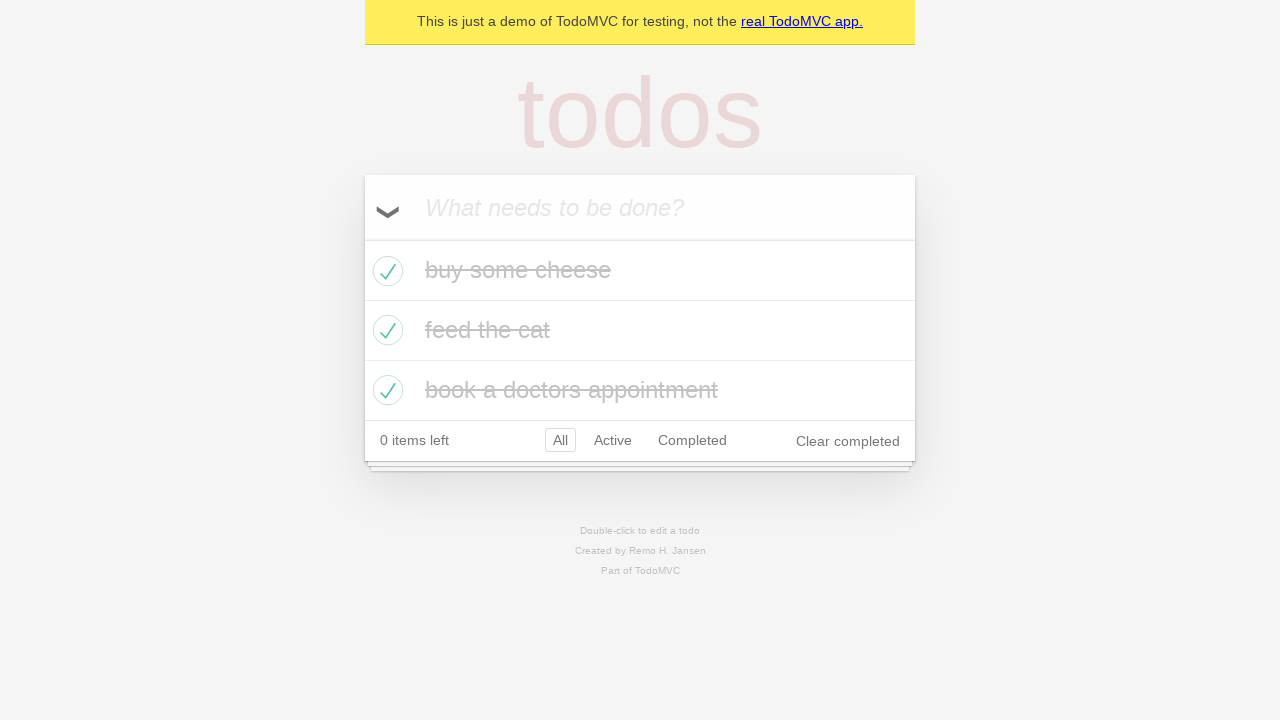

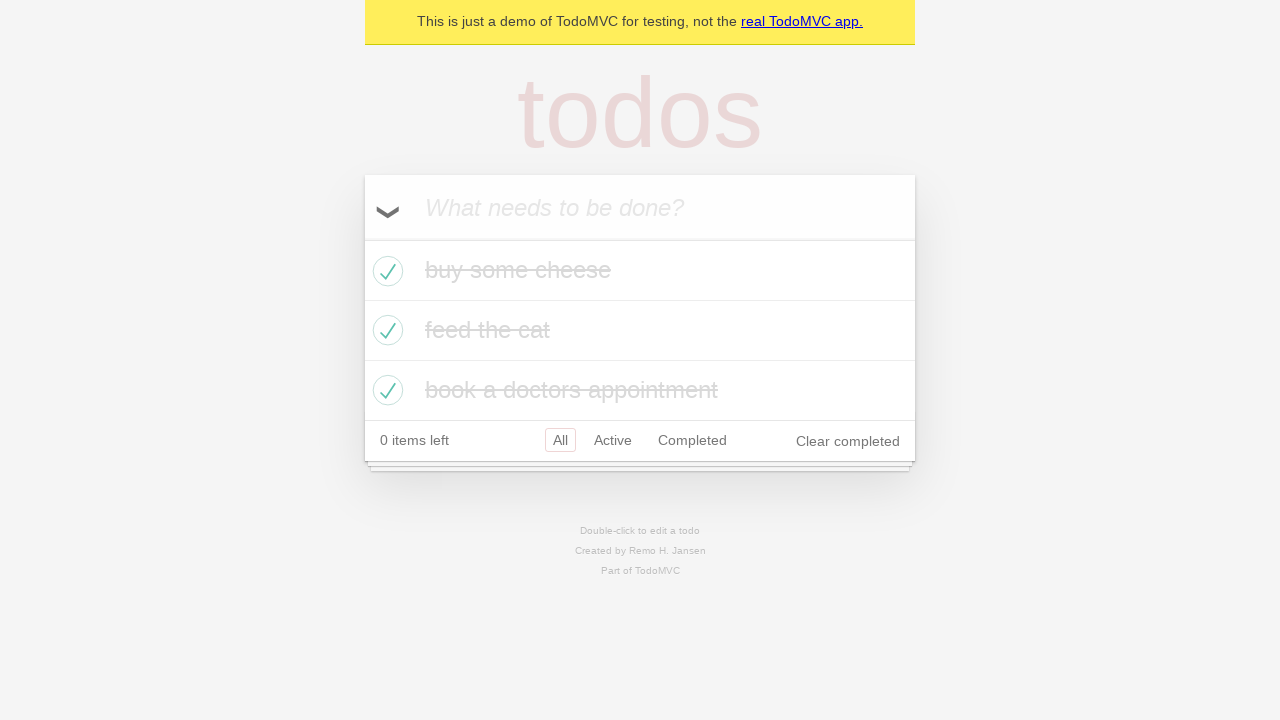